Tests the E-Prime checker application by entering text and verifying the word count, discouraged word count, and possible violation count are calculated correctly

Starting URL: https://www.exploratorytestingacademy.com/app/

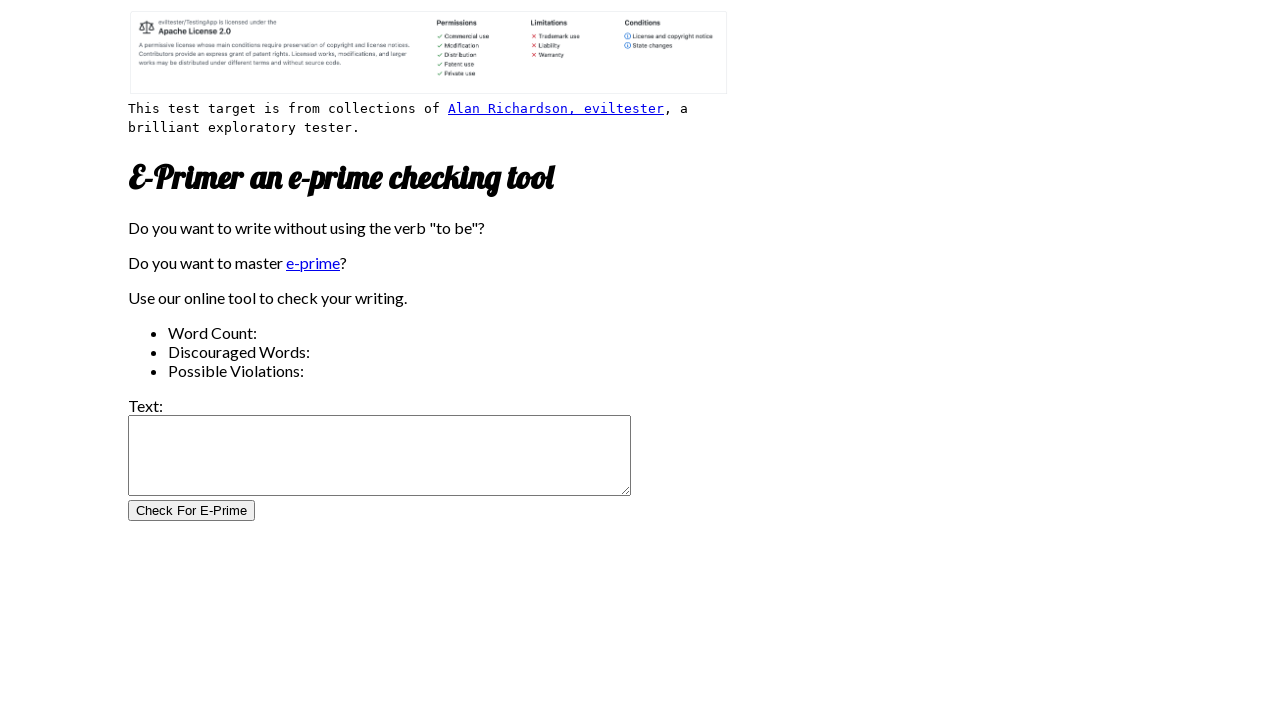

Filled input text area with test phrase: To be or not to be - Hamlet's dilemma on #inputtext
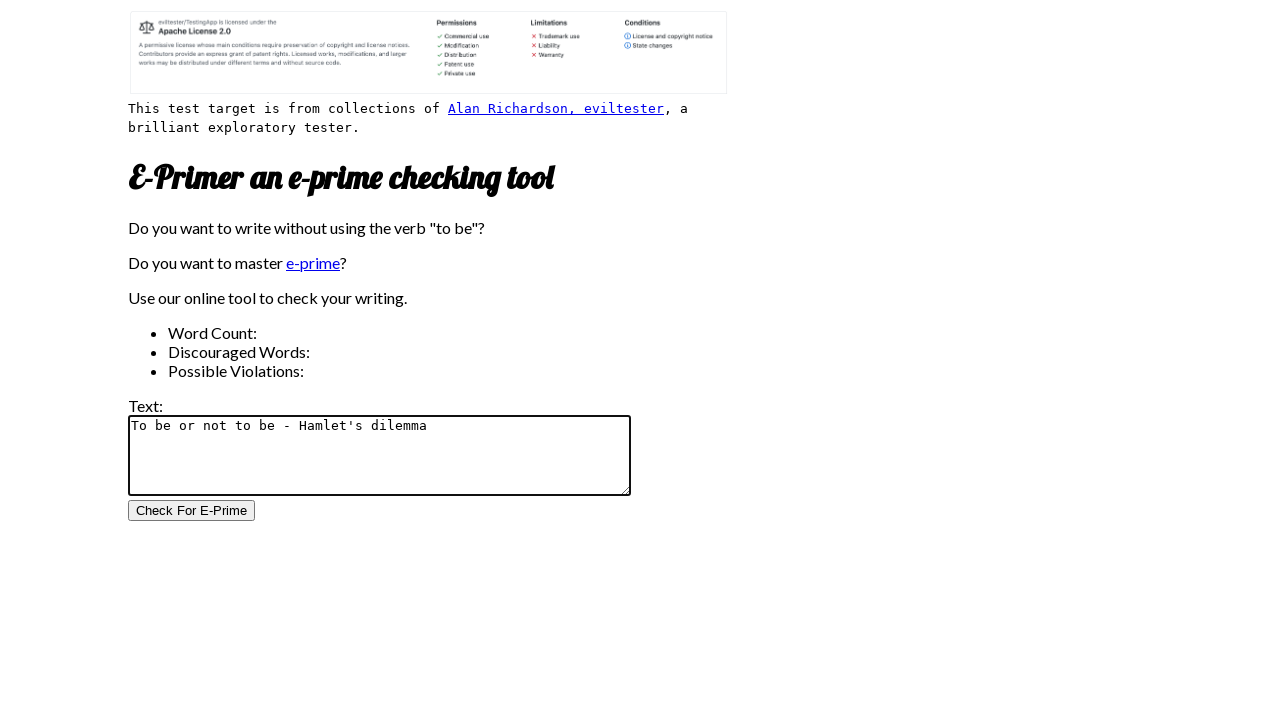

Clicked the check button to analyze text for E-Prime violations at (192, 511) on #CheckForEPrimeButton
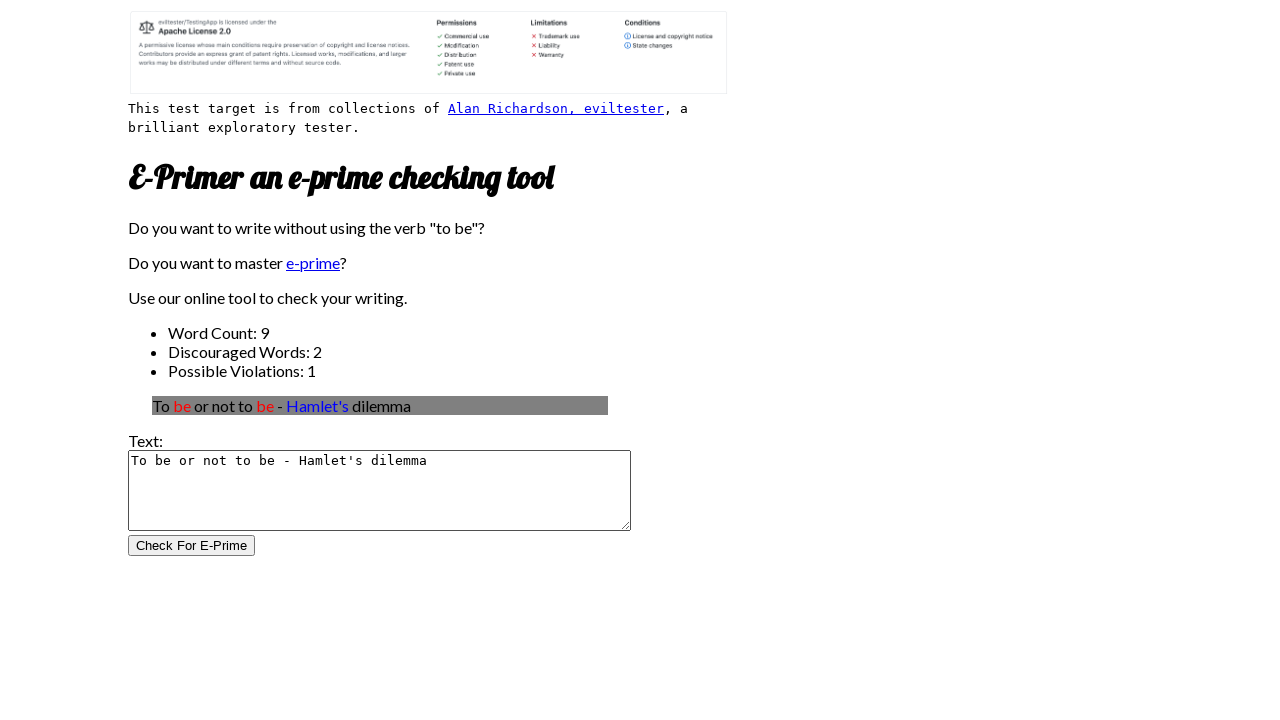

Waited for word count results to appear
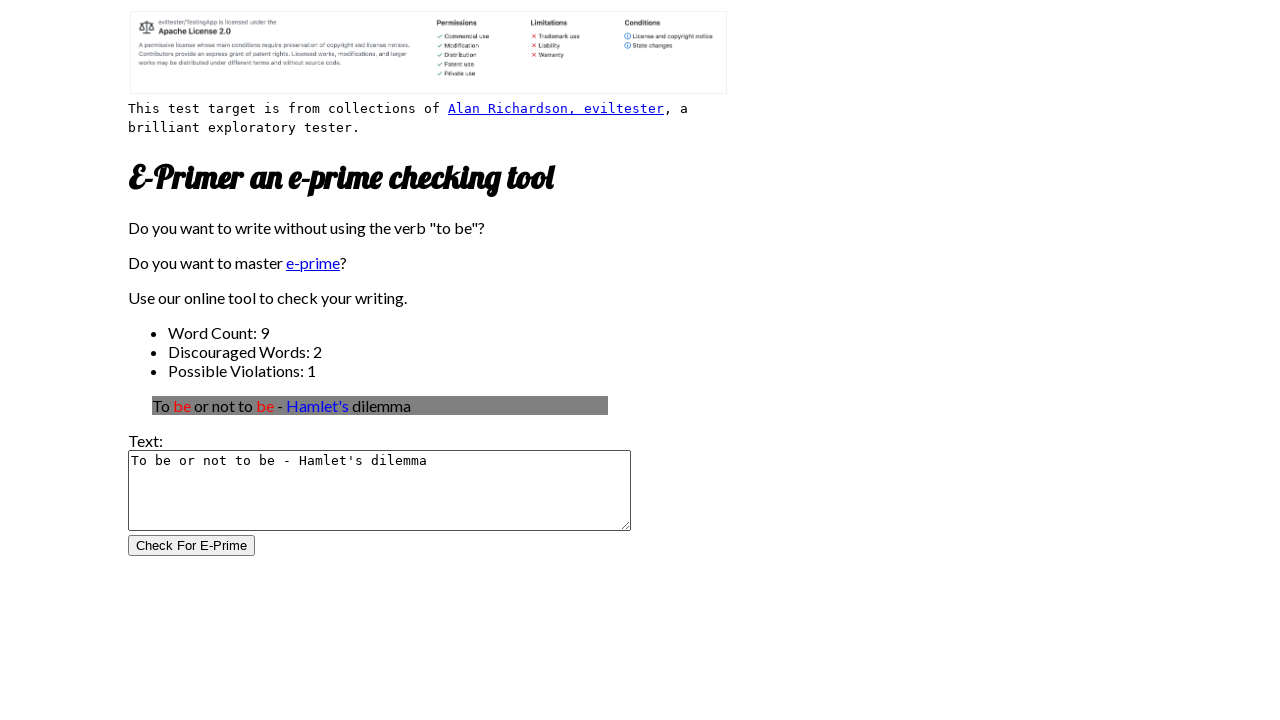

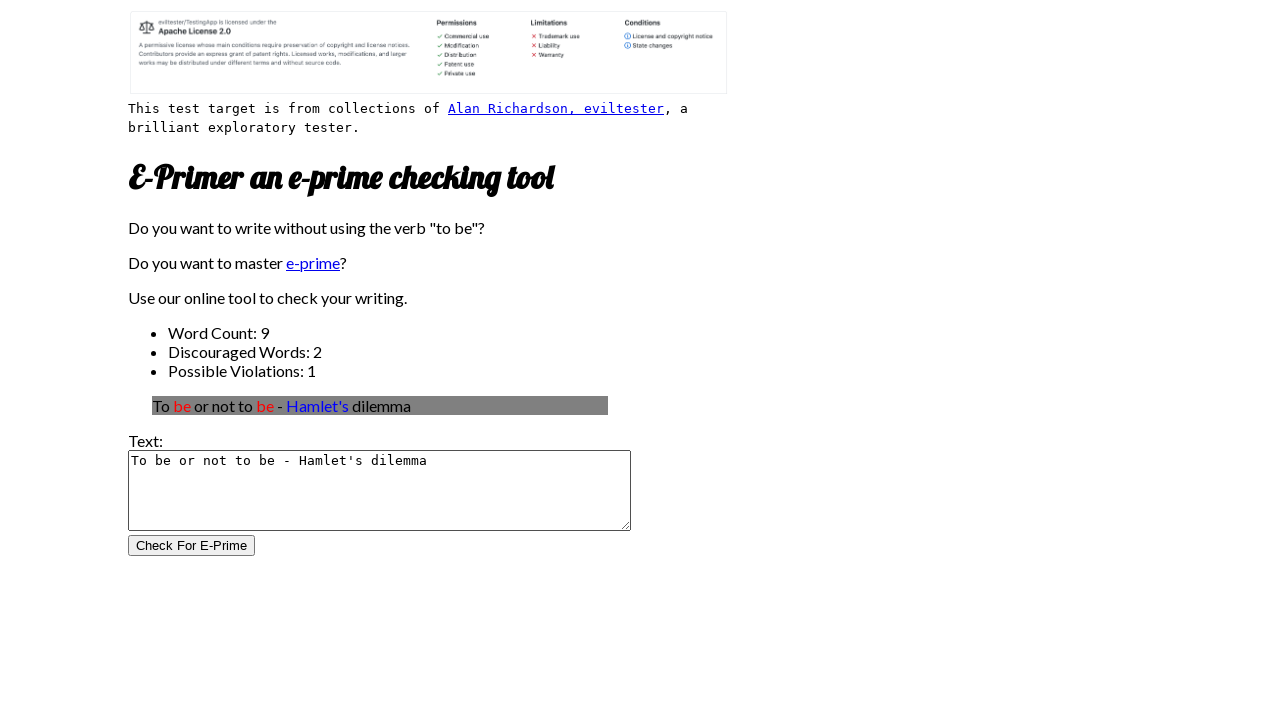